Tests iframe handling by switching between two iframes (frame1 and frame2) on a demo page, reading content from each iframe, and then returning to the parent frame to verify main page content.

Starting URL: https://demoqa.com/frames

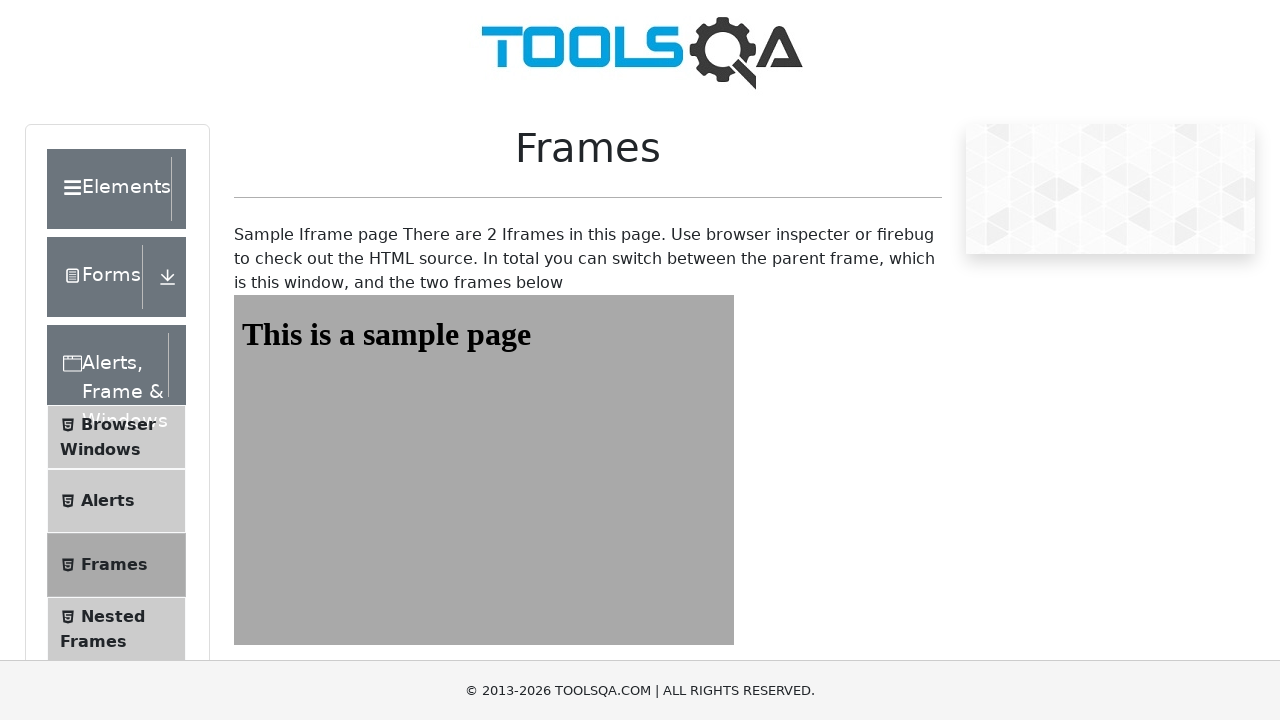

Navigated to iframe demo page
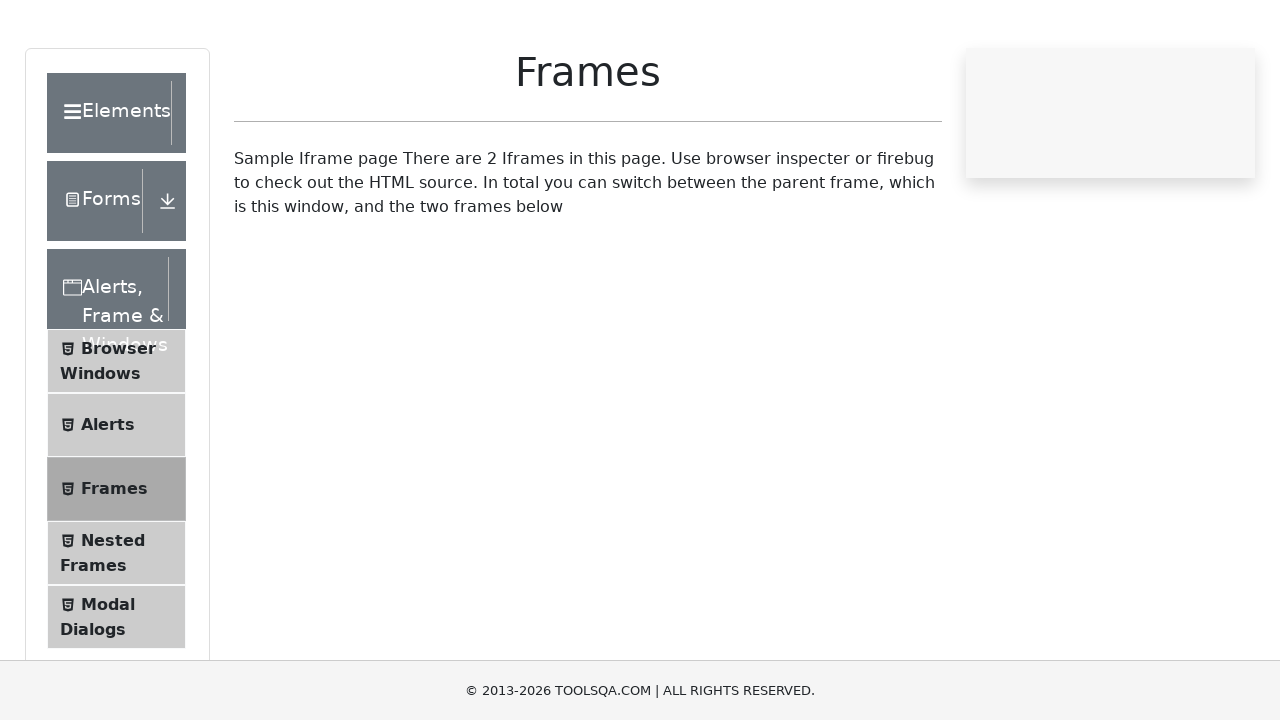

Located frame1 element
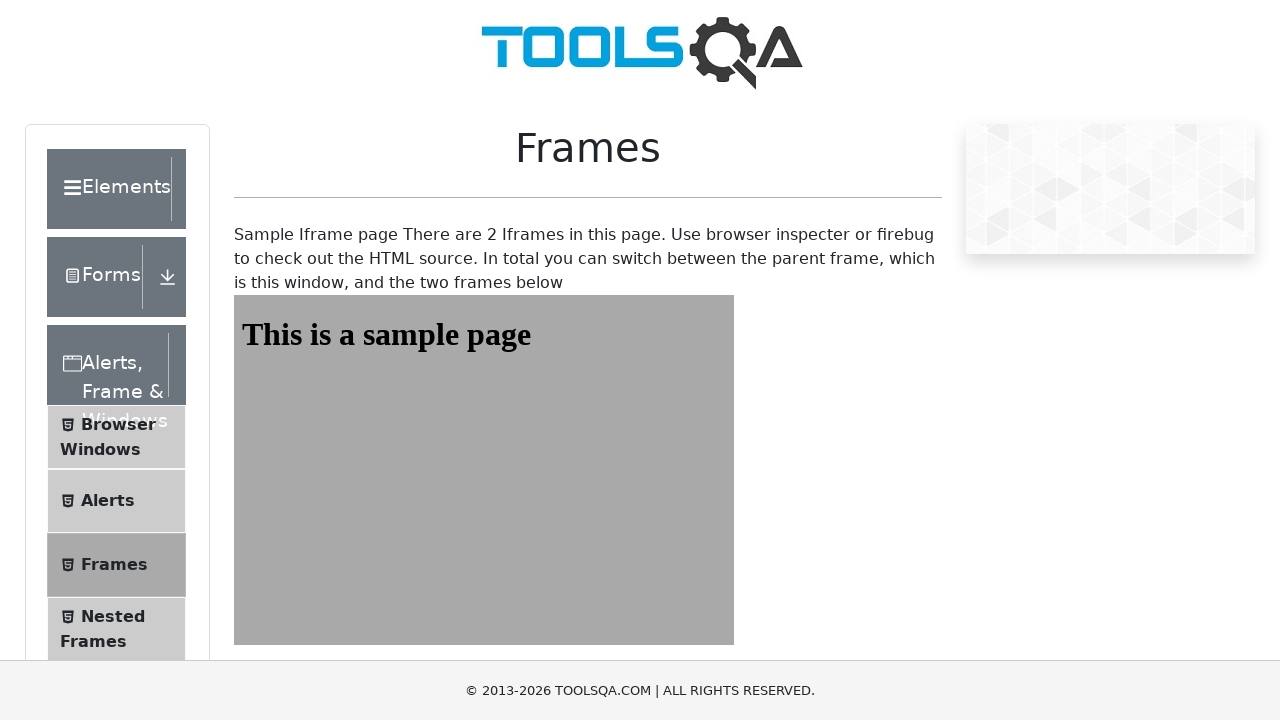

Waited for sample heading to appear in frame1
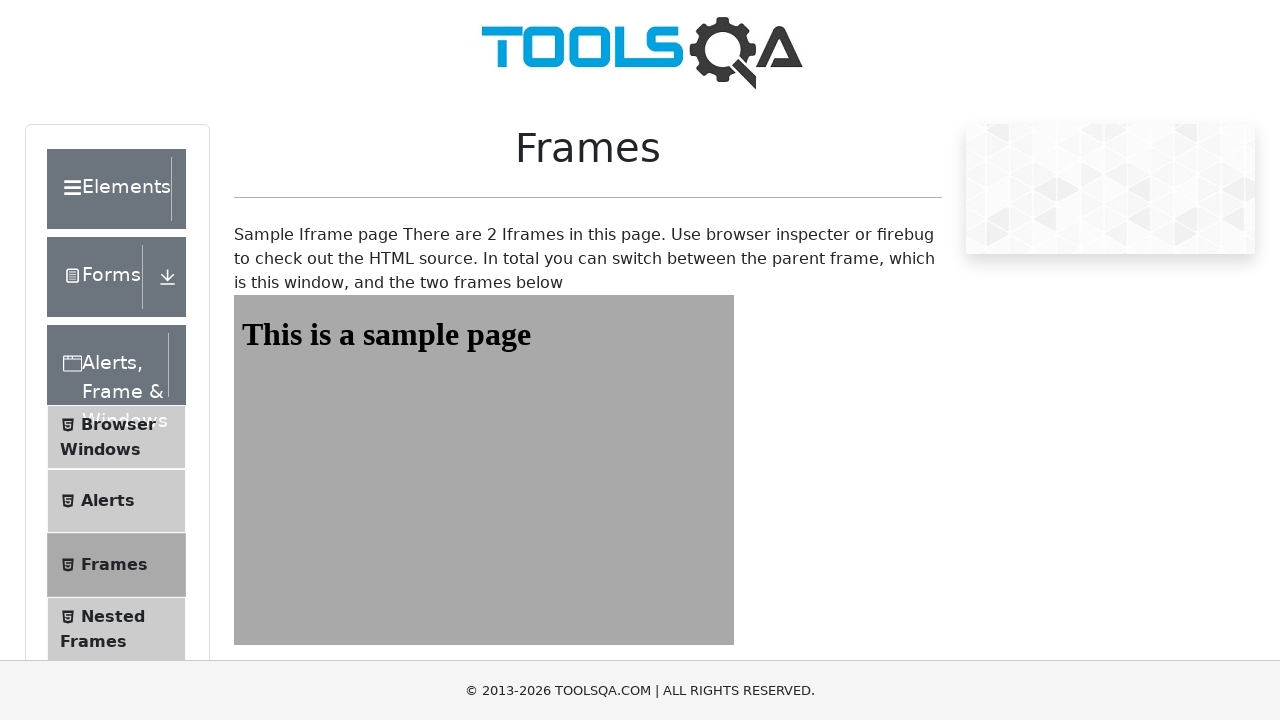

Read content from frame1 heading: 'This is a sample page'
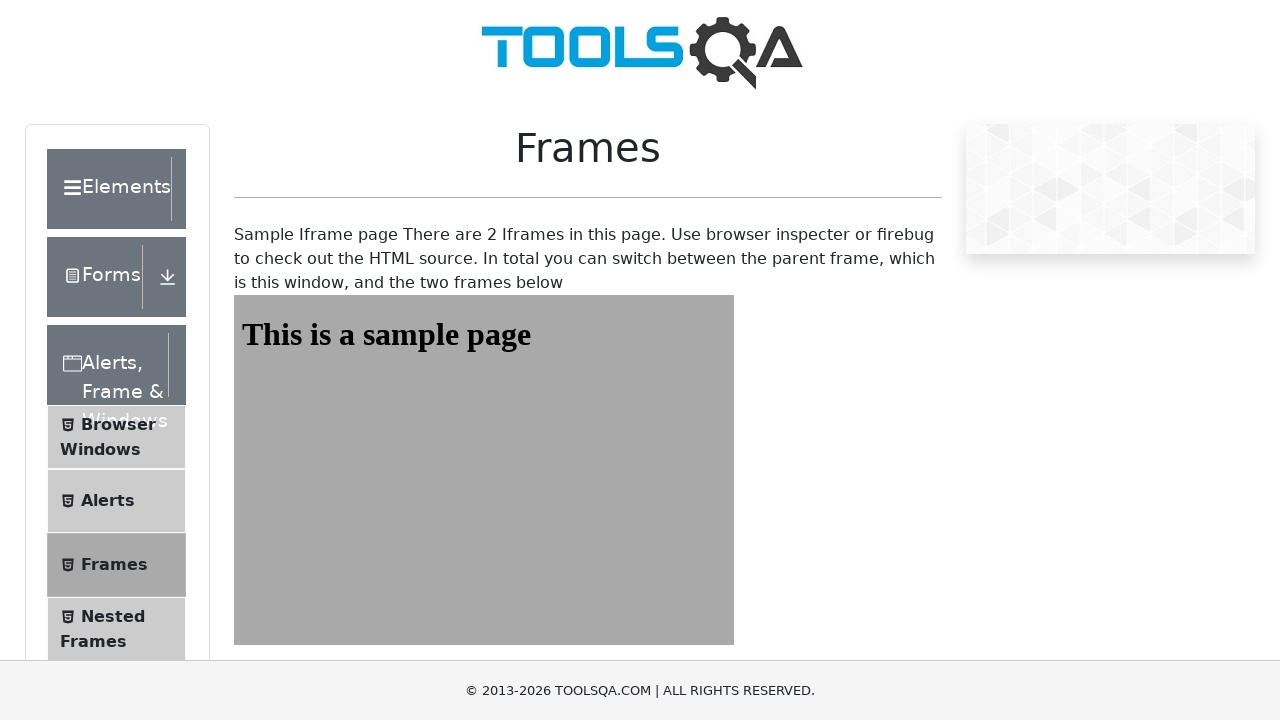

Located frame2 element
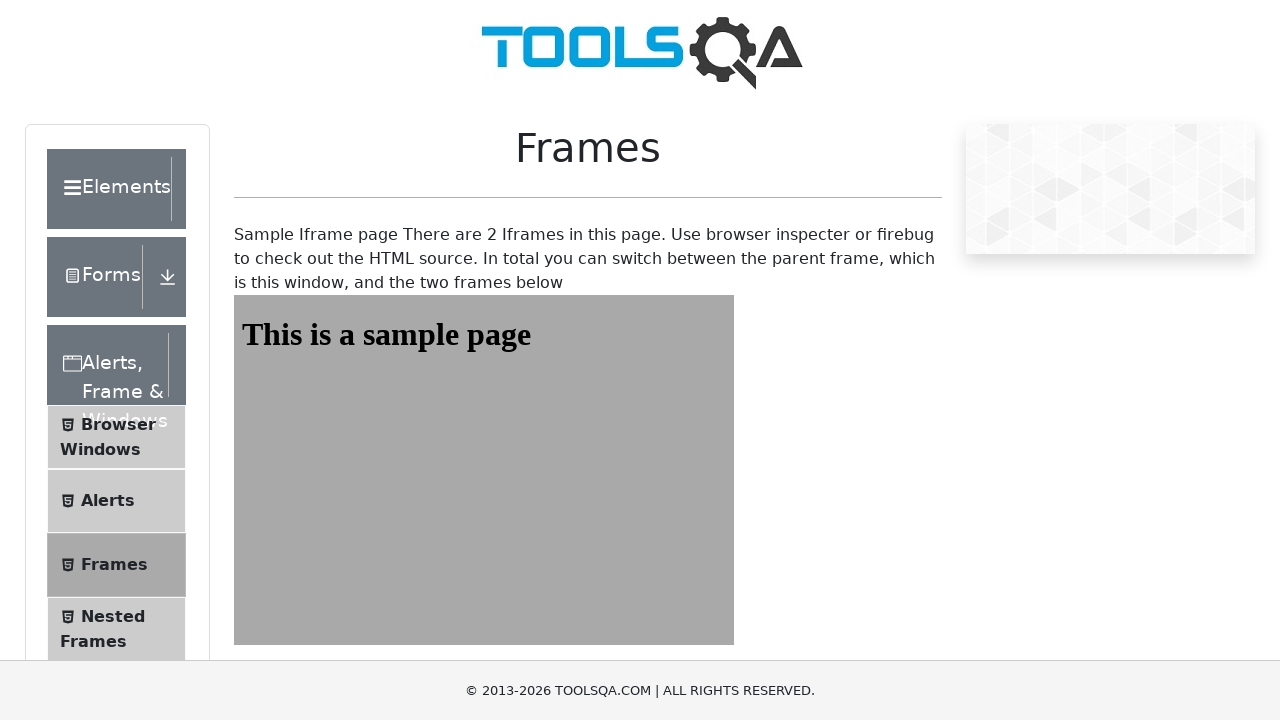

Waited for sample heading to appear in frame2
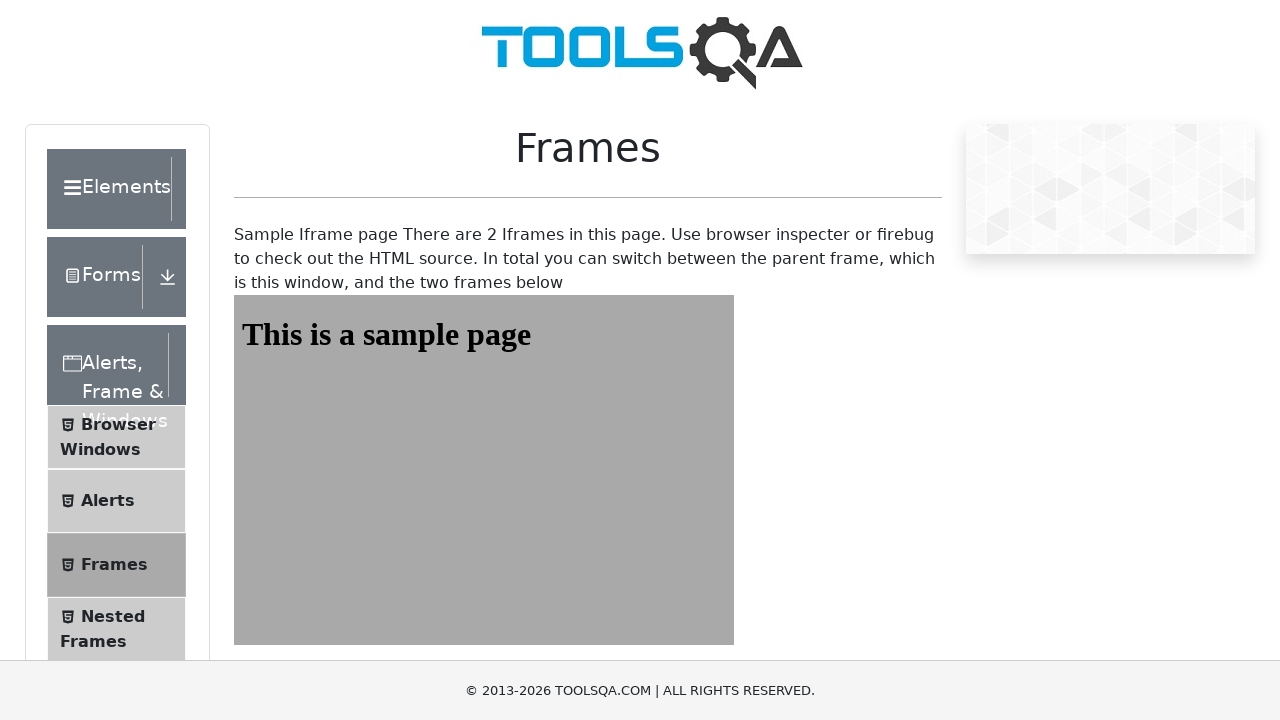

Read content from frame2 heading: 'This is a sample page'
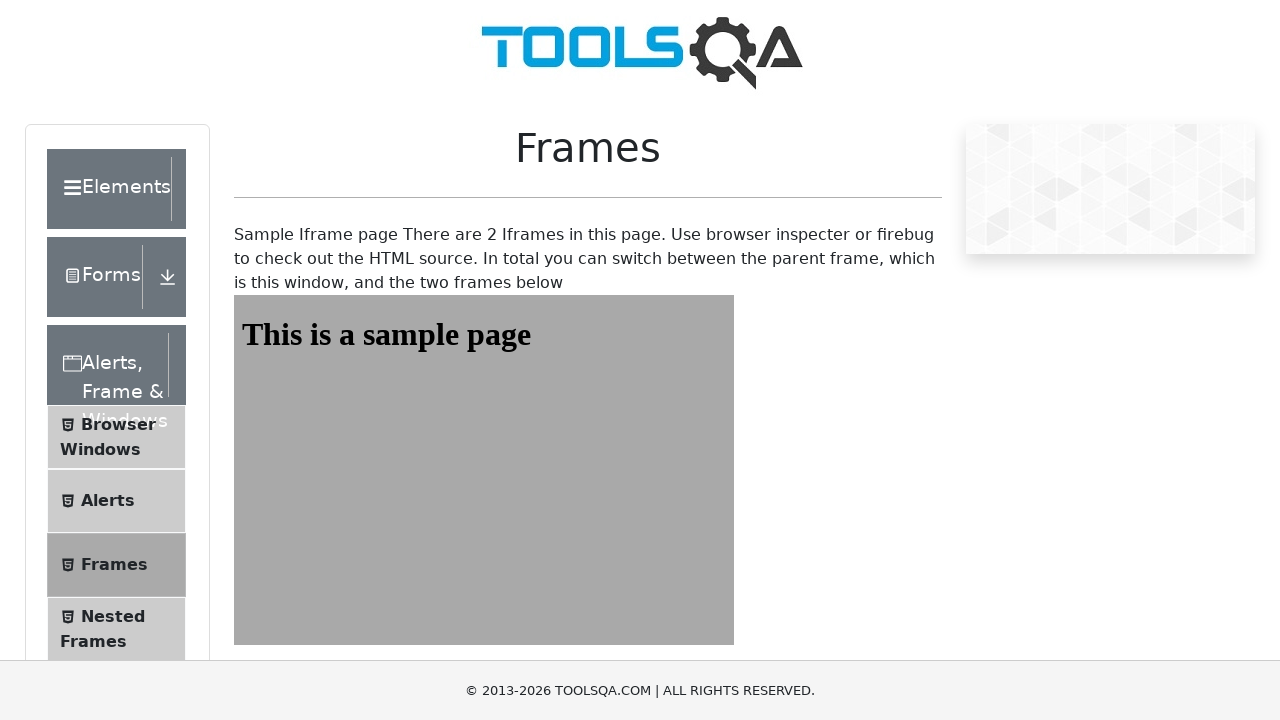

Verified main page content is present outside iframes
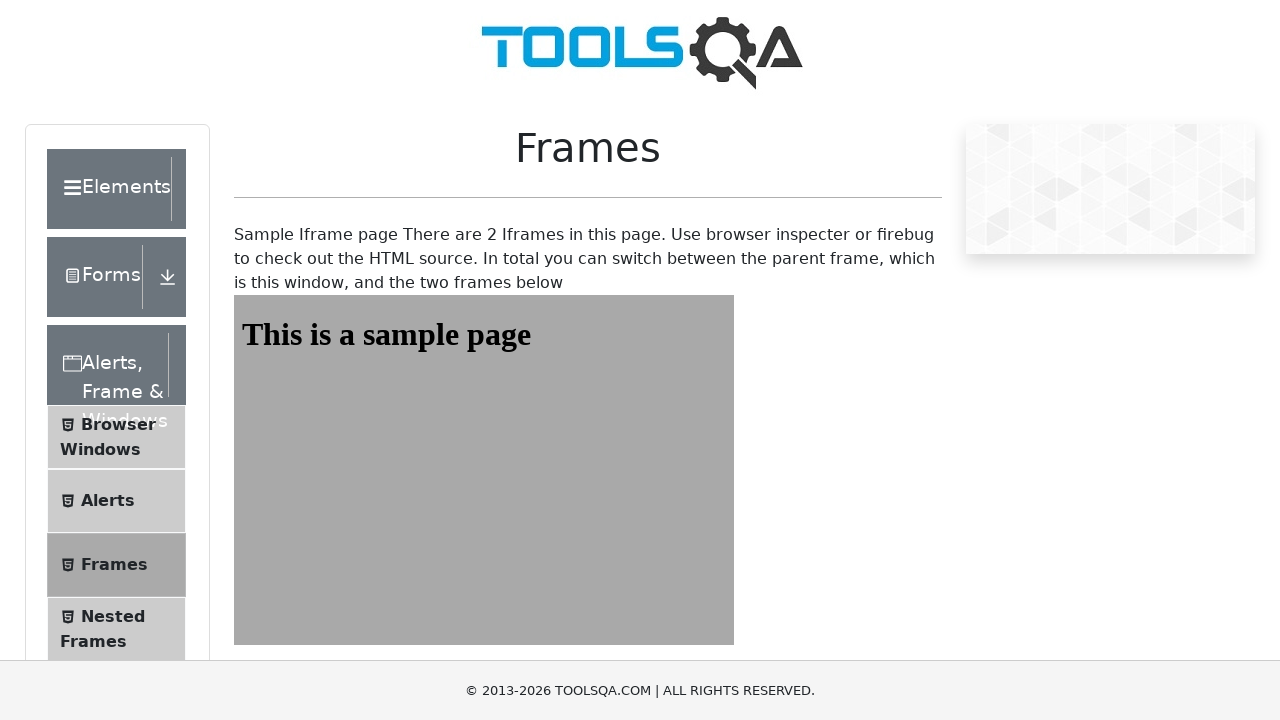

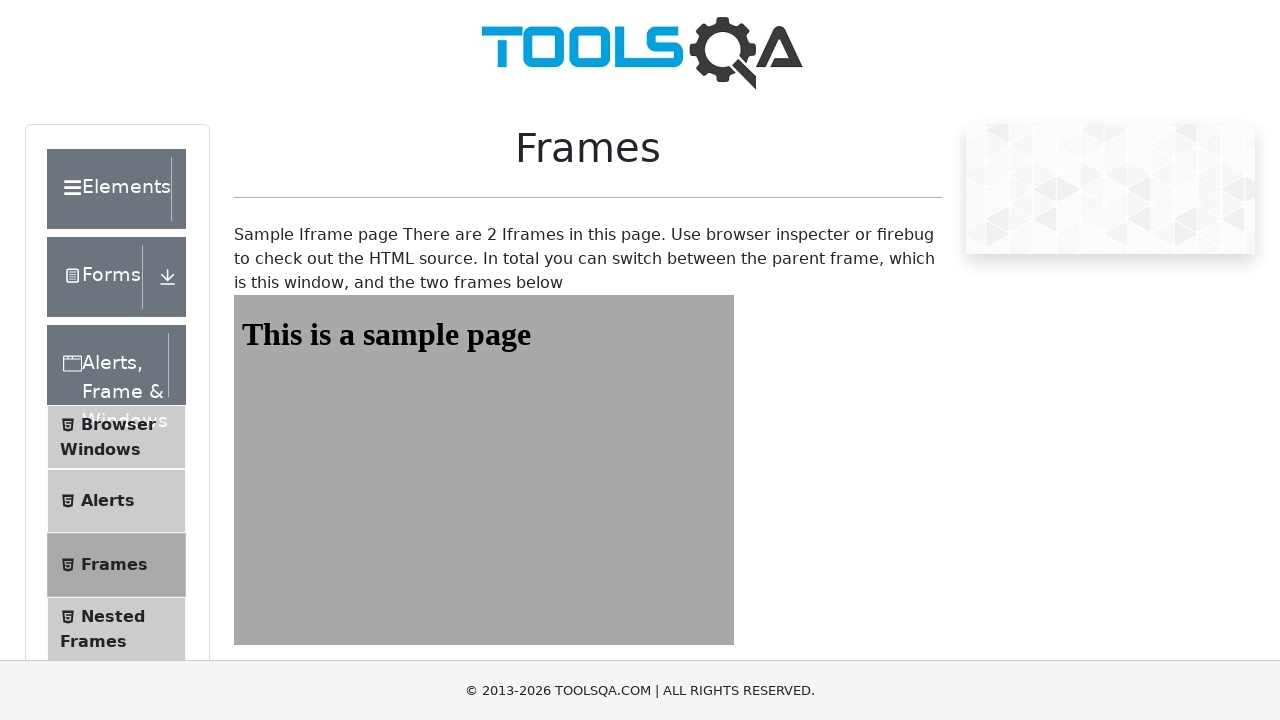